Tests handling multiple browser windows/tabs by clicking a button that opens new windows, switching to each new window, printing the title, closing them, and returning to the parent window.

Starting URL: https://www.hyrtutorials.com/p/window-handles-practice.html

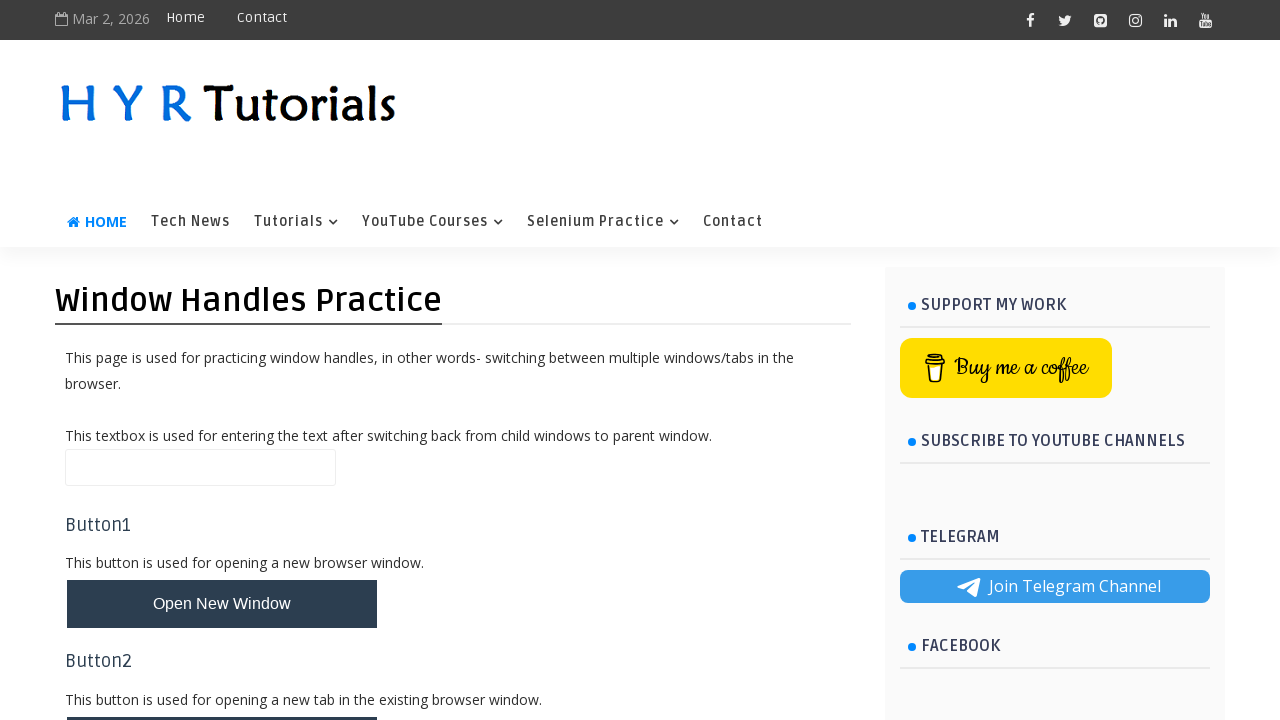

Clicked button to open new windows/tabs at (222, 361) on #newTabsWindowsBtn
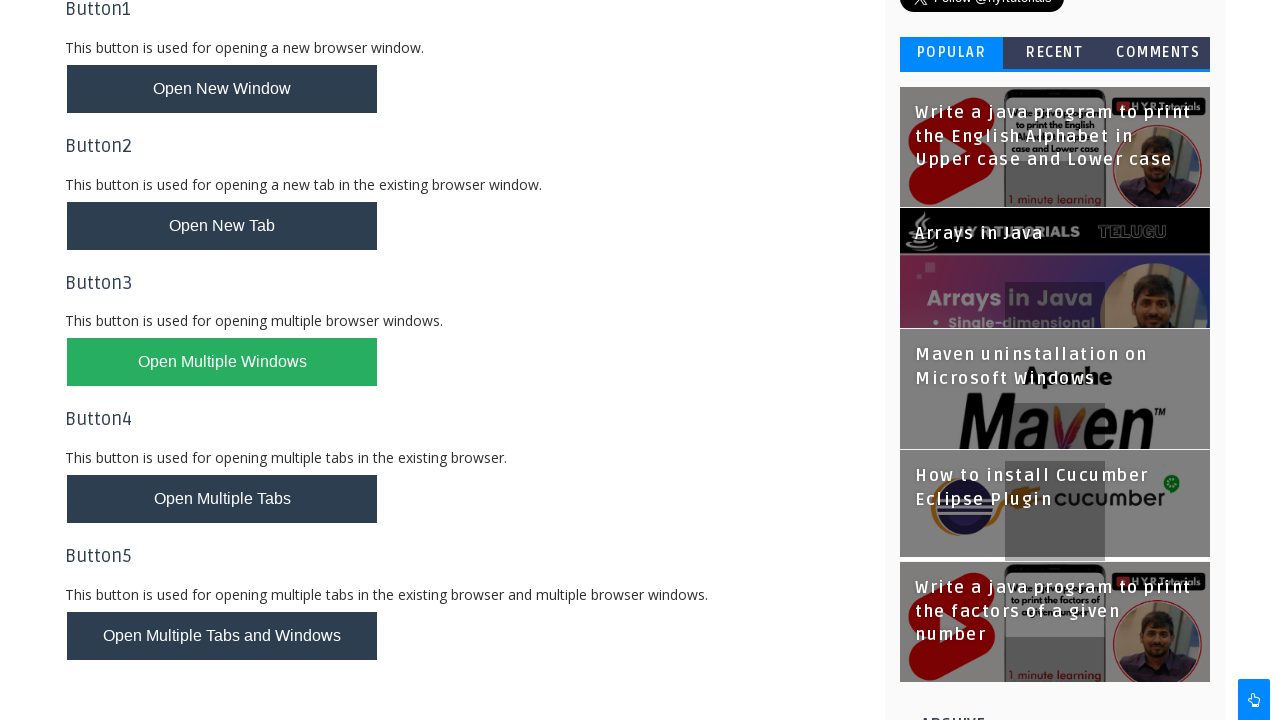

Waited for new windows/tabs to open
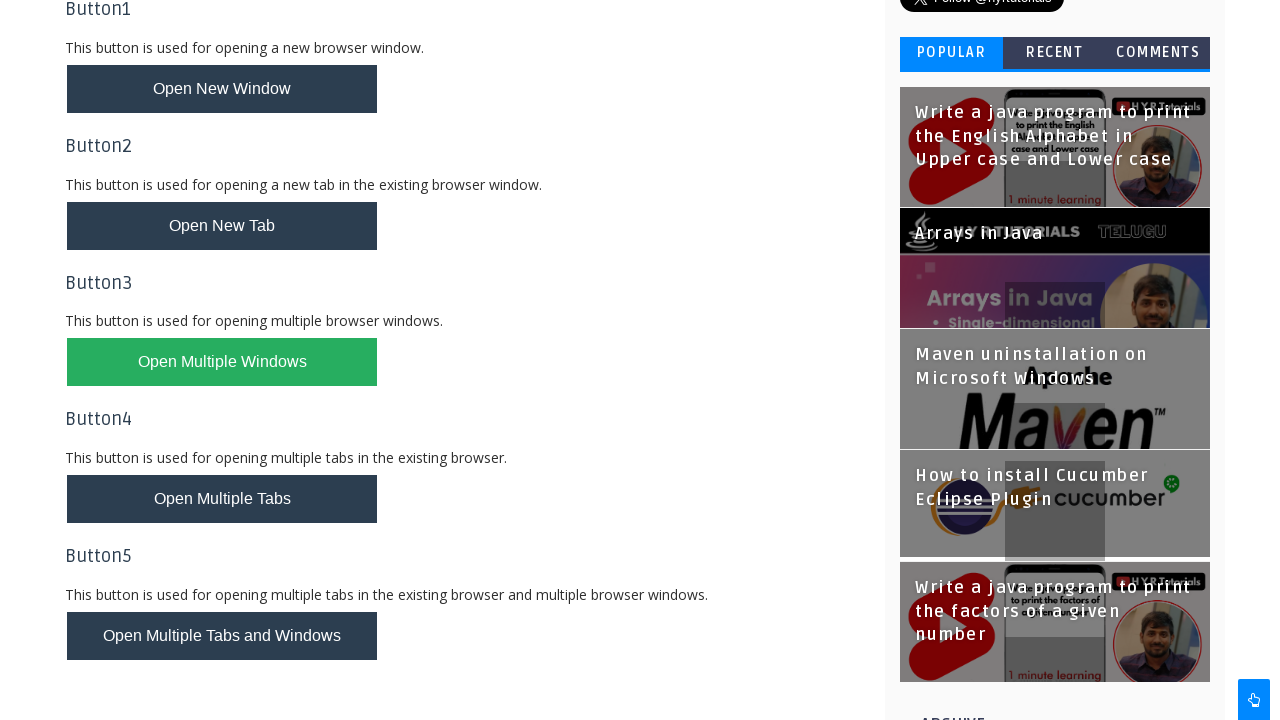

Retrieved all open pages from context
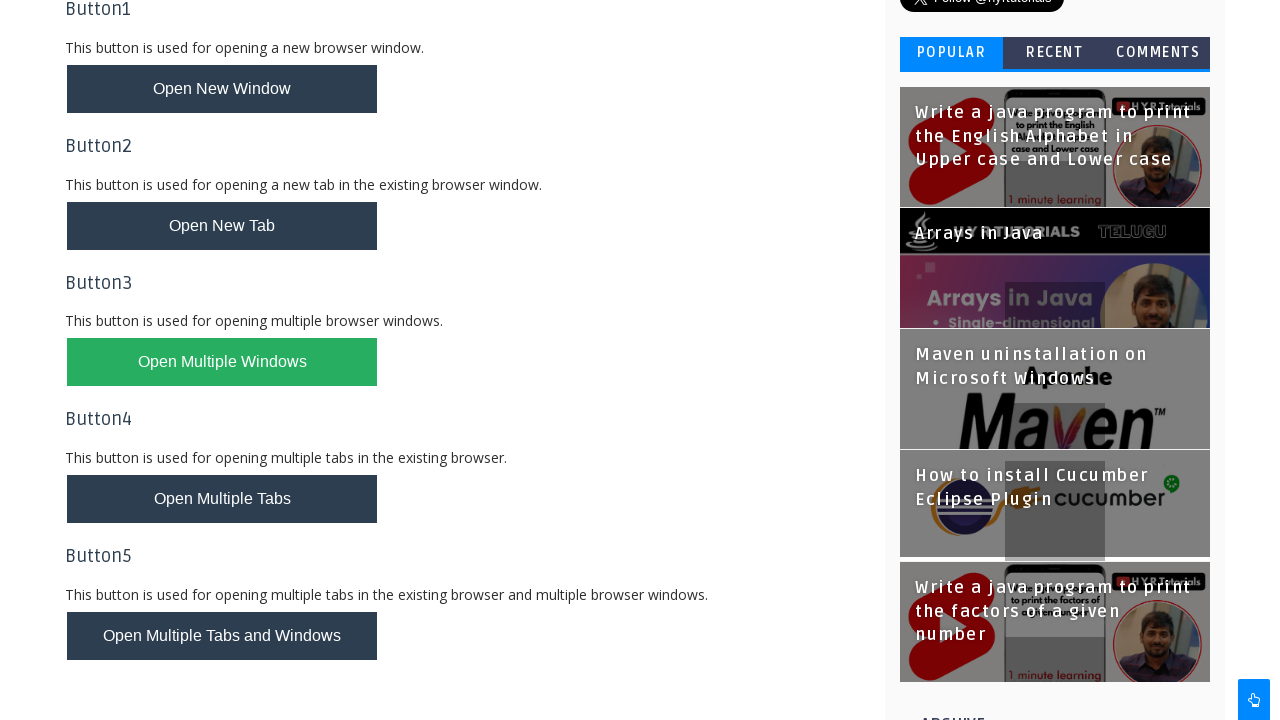

Stored reference to parent page
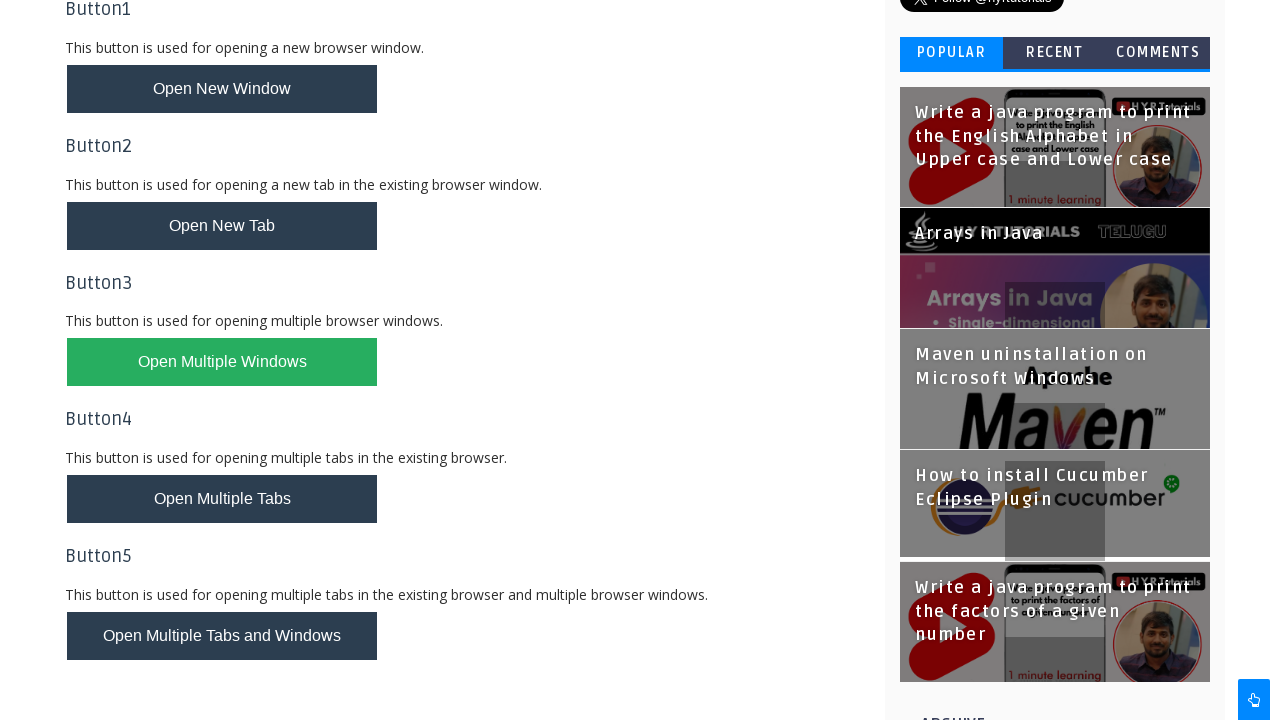

Printed title of new window: Contact Me - H Y R Tutorials
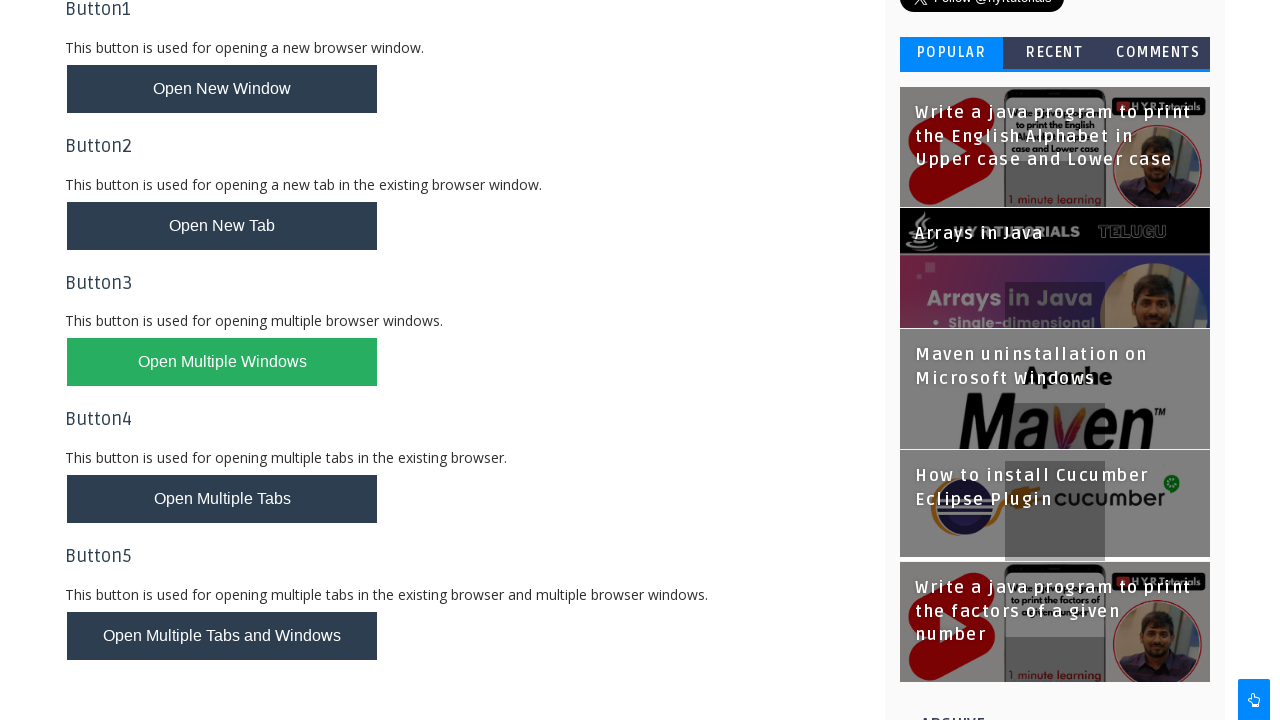

Closed new window/tab
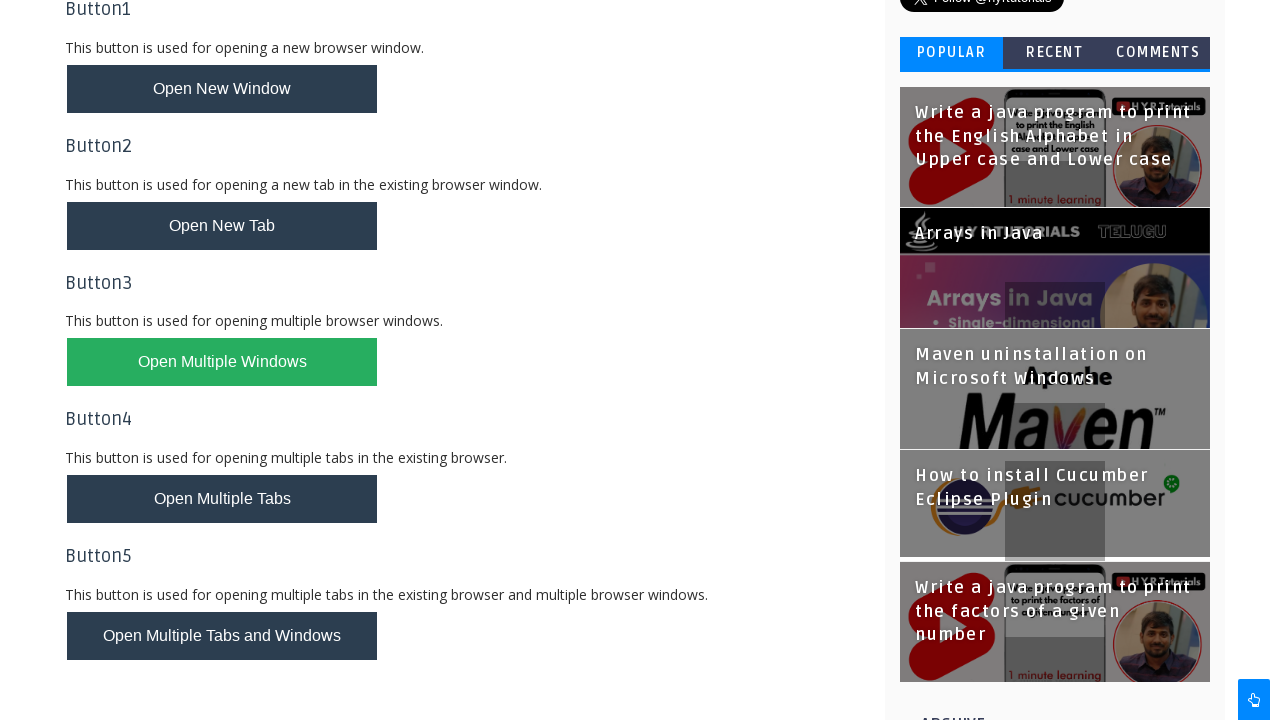

Printed title of new window: XPath Practice - H Y R Tutorials
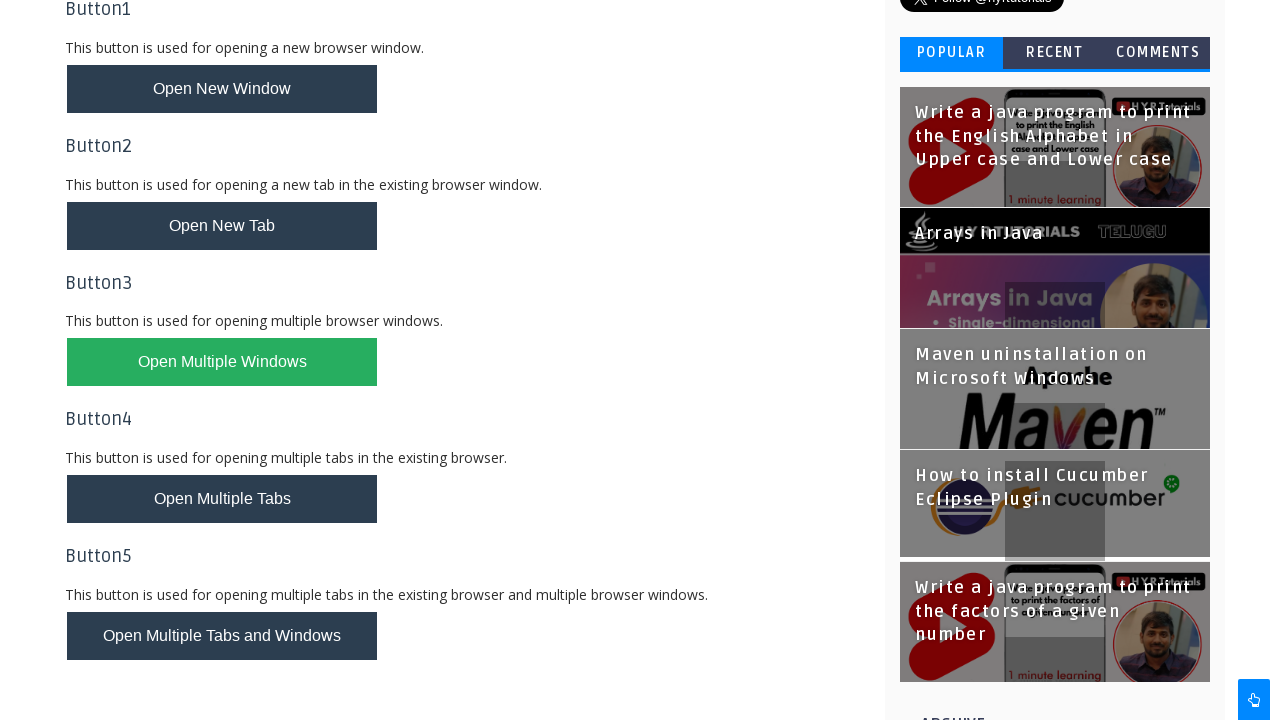

Closed new window/tab
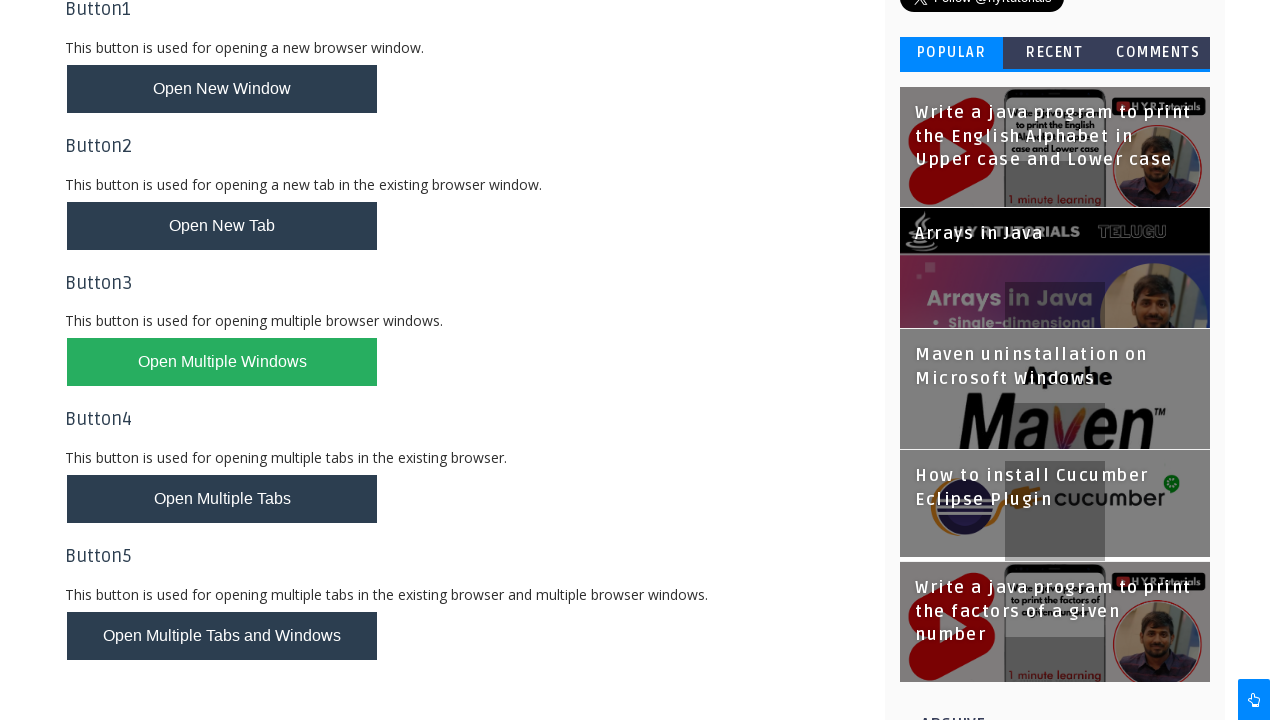

Printed title of new window: Basic Controls - H Y R Tutorials
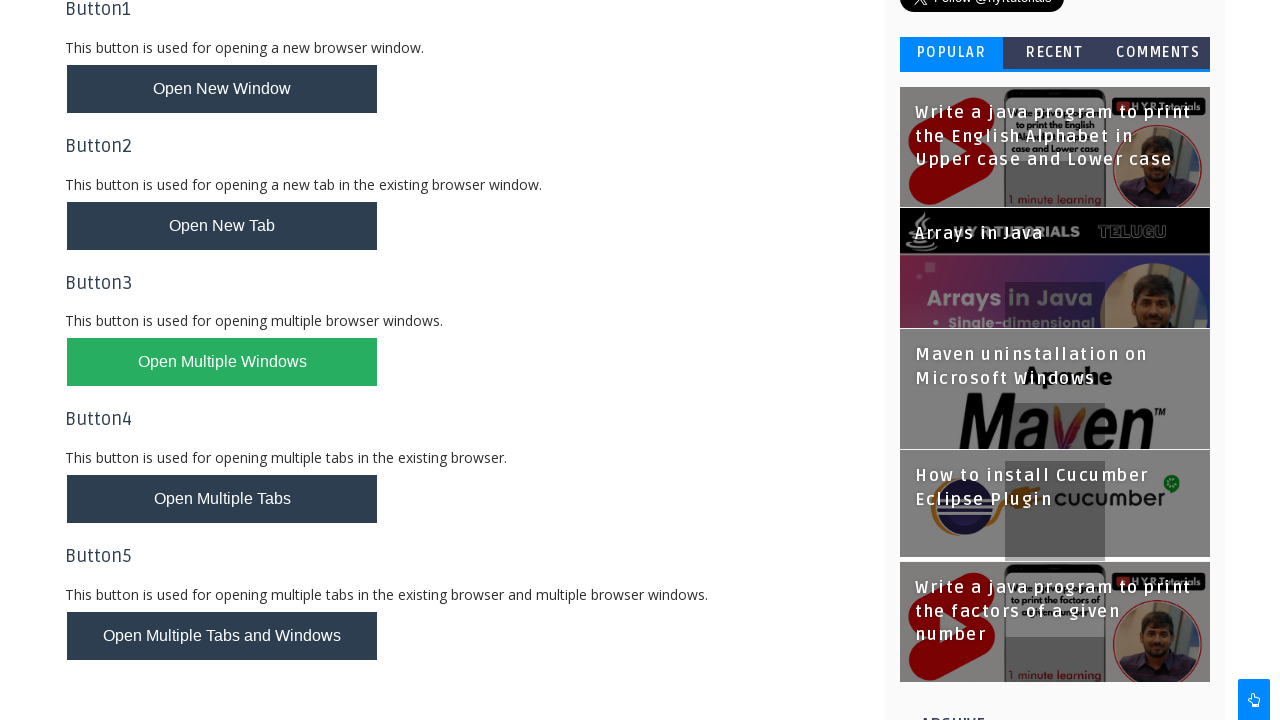

Closed new window/tab
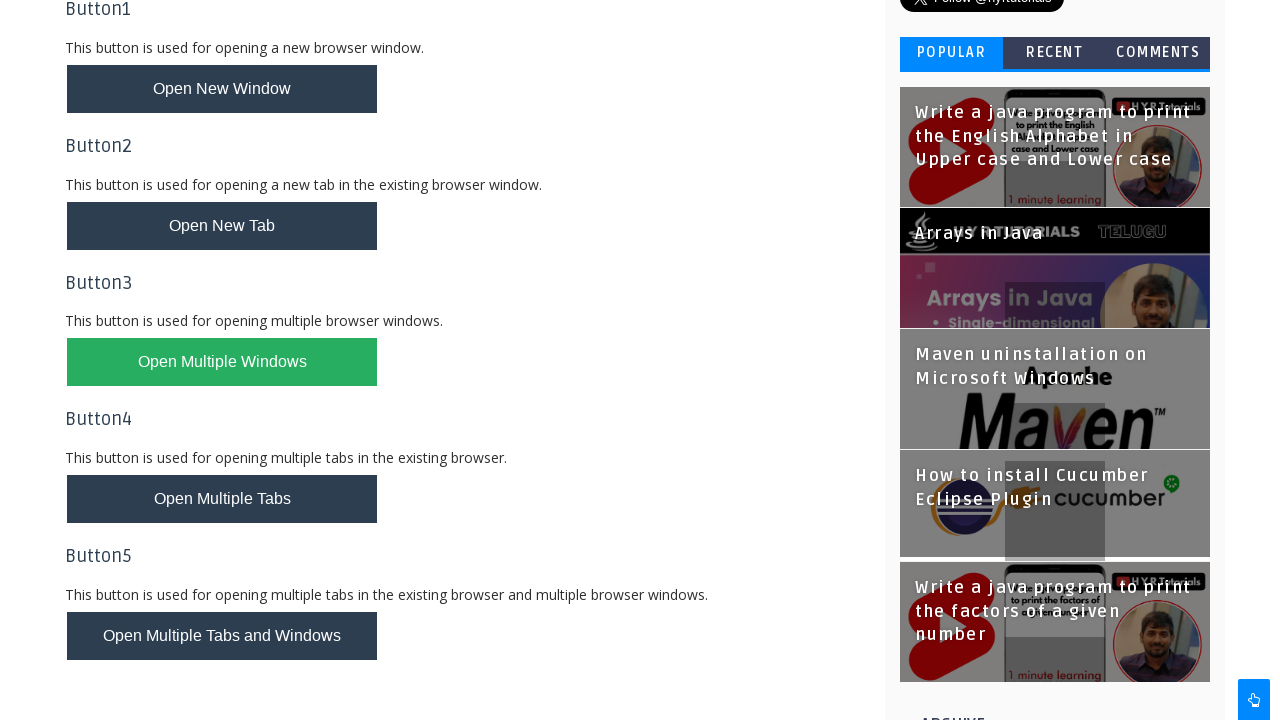

Printed title of new window: AlertsDemo - H Y R Tutorials
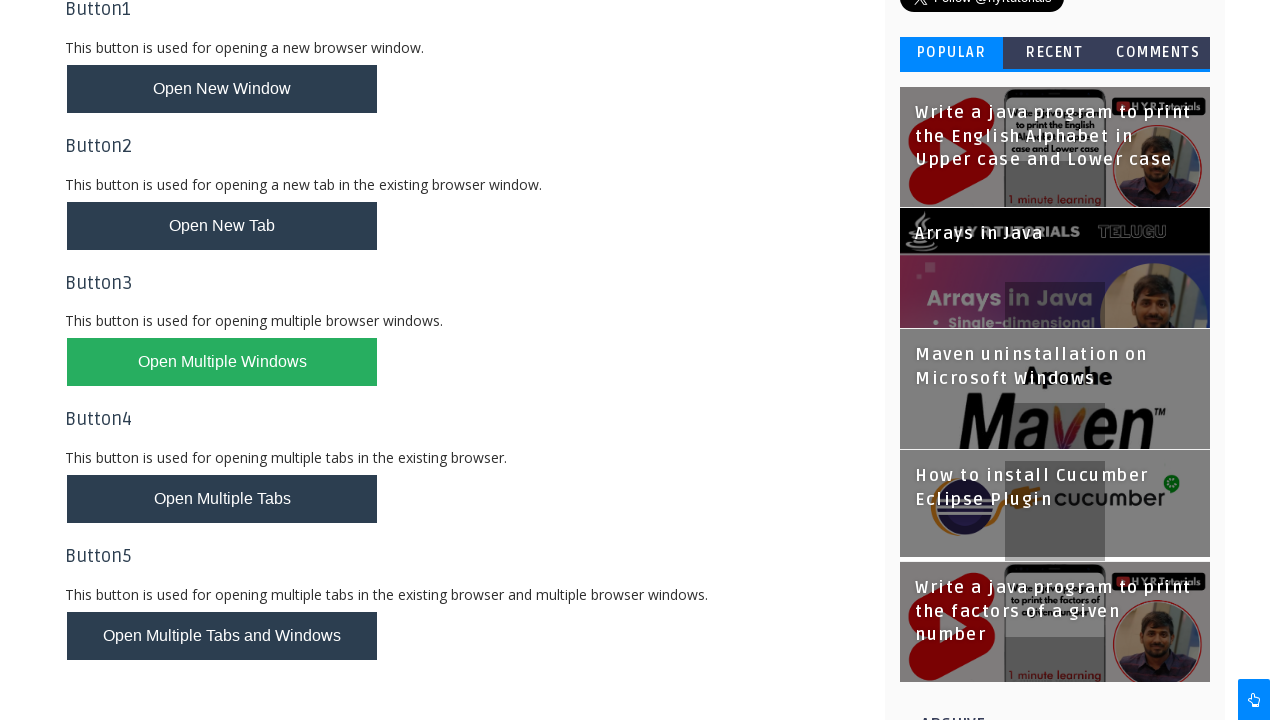

Closed new window/tab
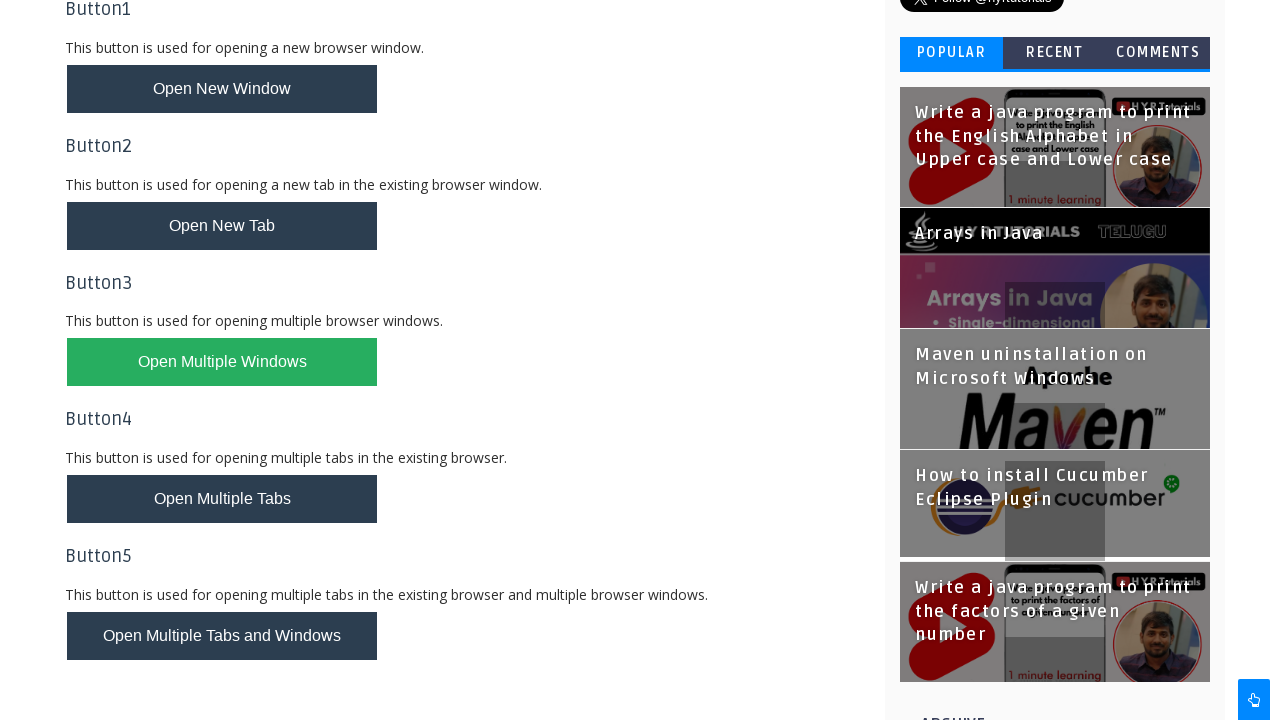

Brought parent window to front
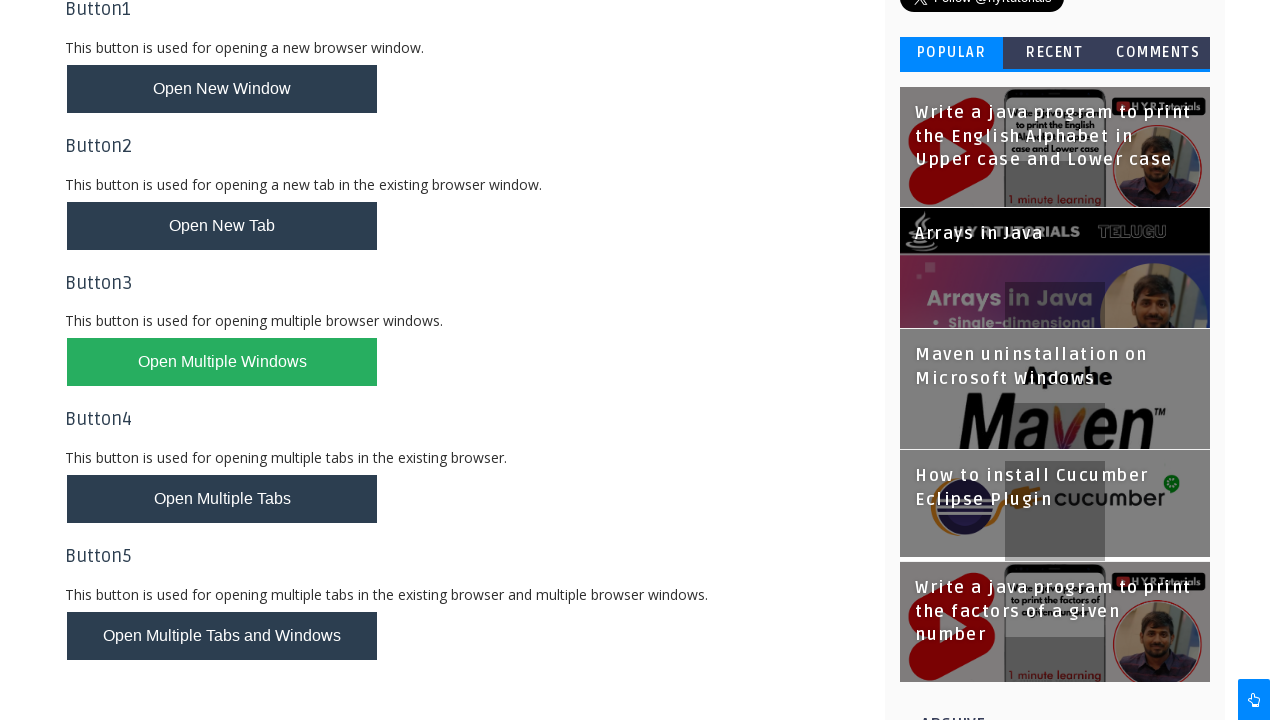

Navigated back to parent window
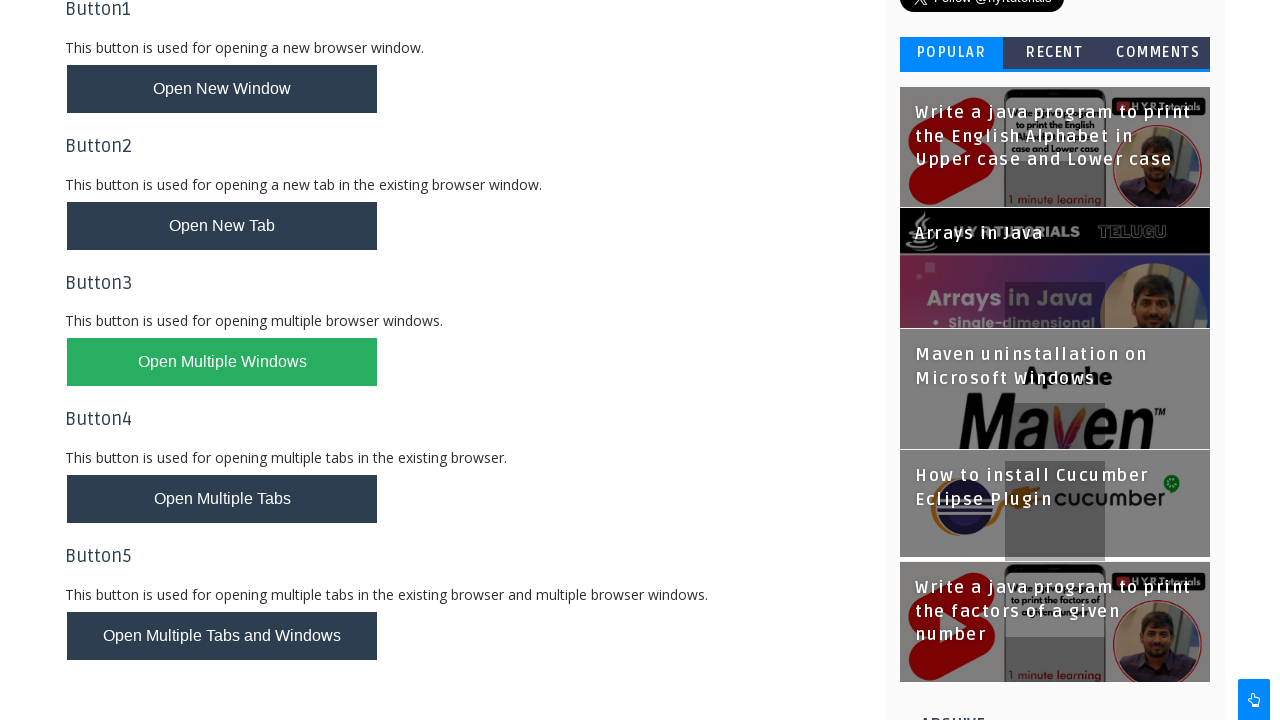

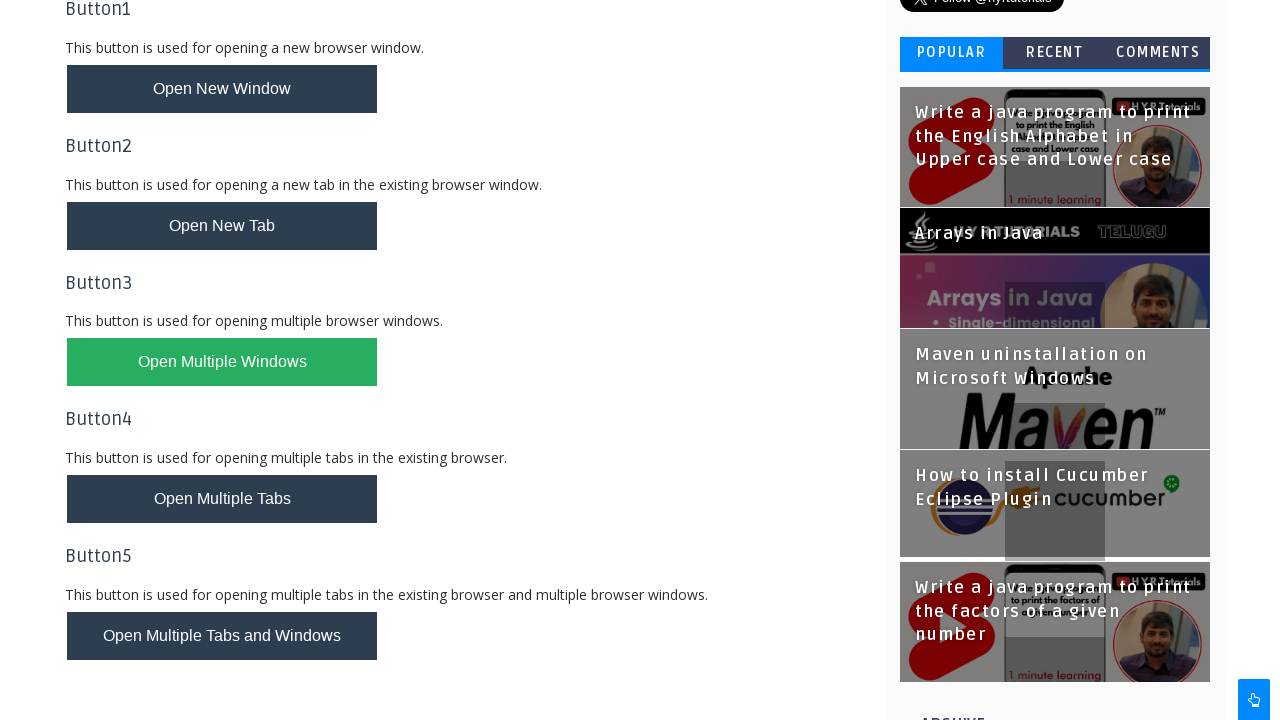